Tests form interaction on a practice site by filling a name input field using JavaScript executor and clicking a radio button

Starting URL: https://testautomationpractice.blogspot.com/

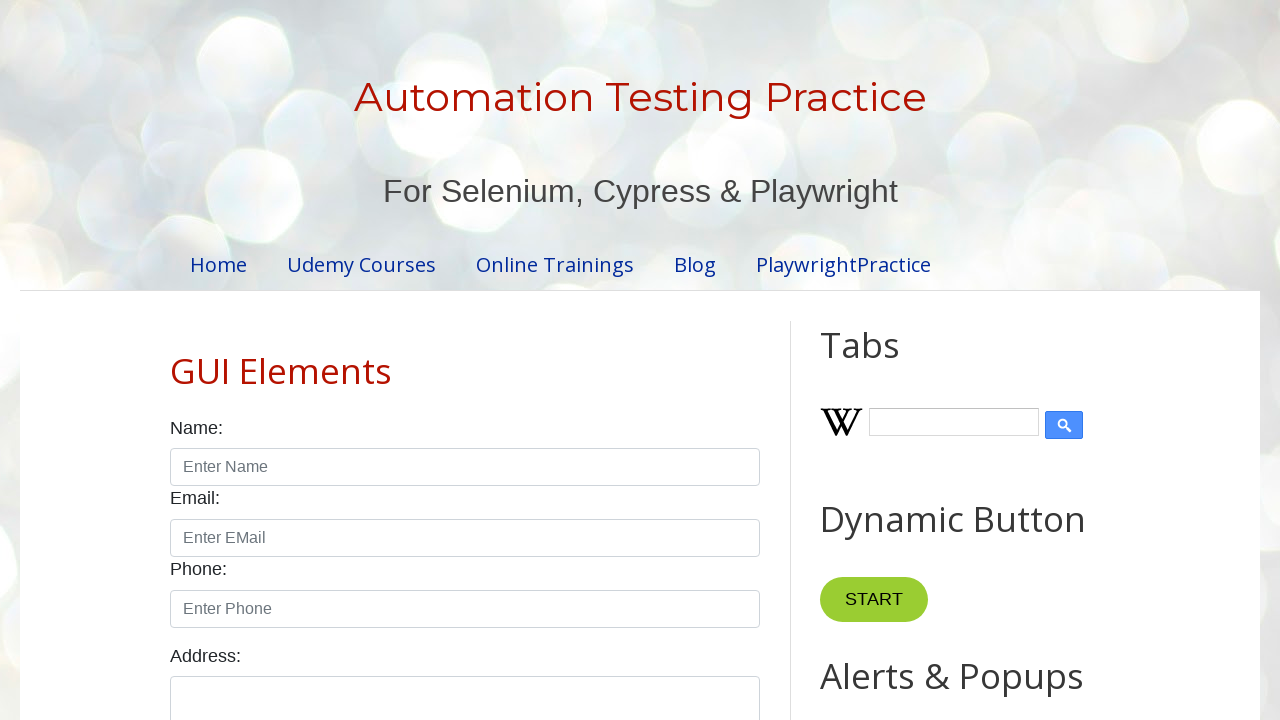

Filled name input field with 'jhon' on input#name
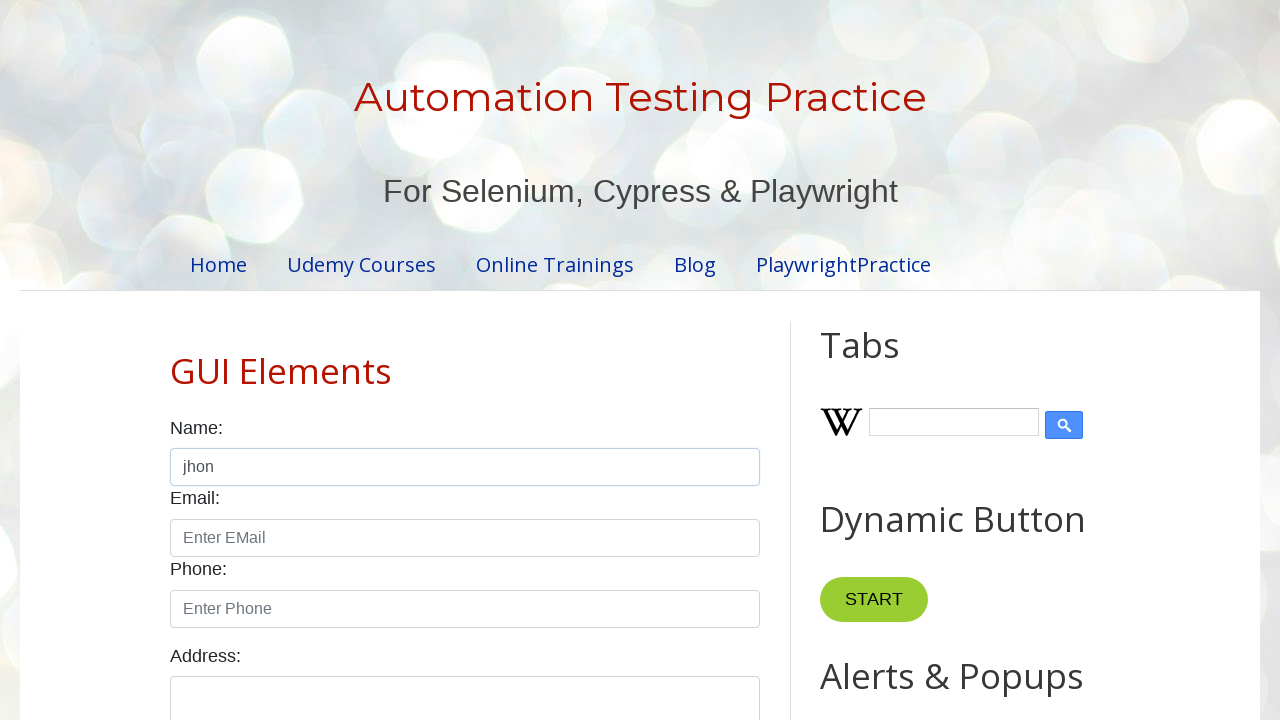

Clicked female radio button at (250, 360) on #female
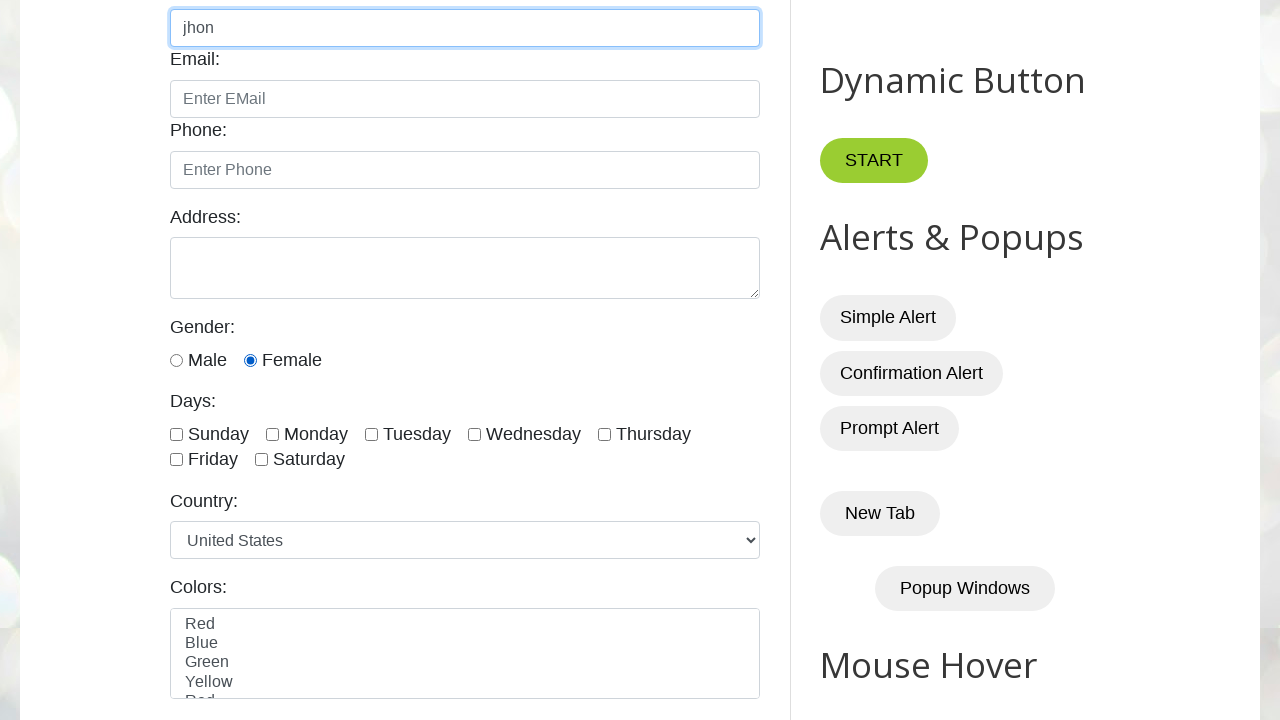

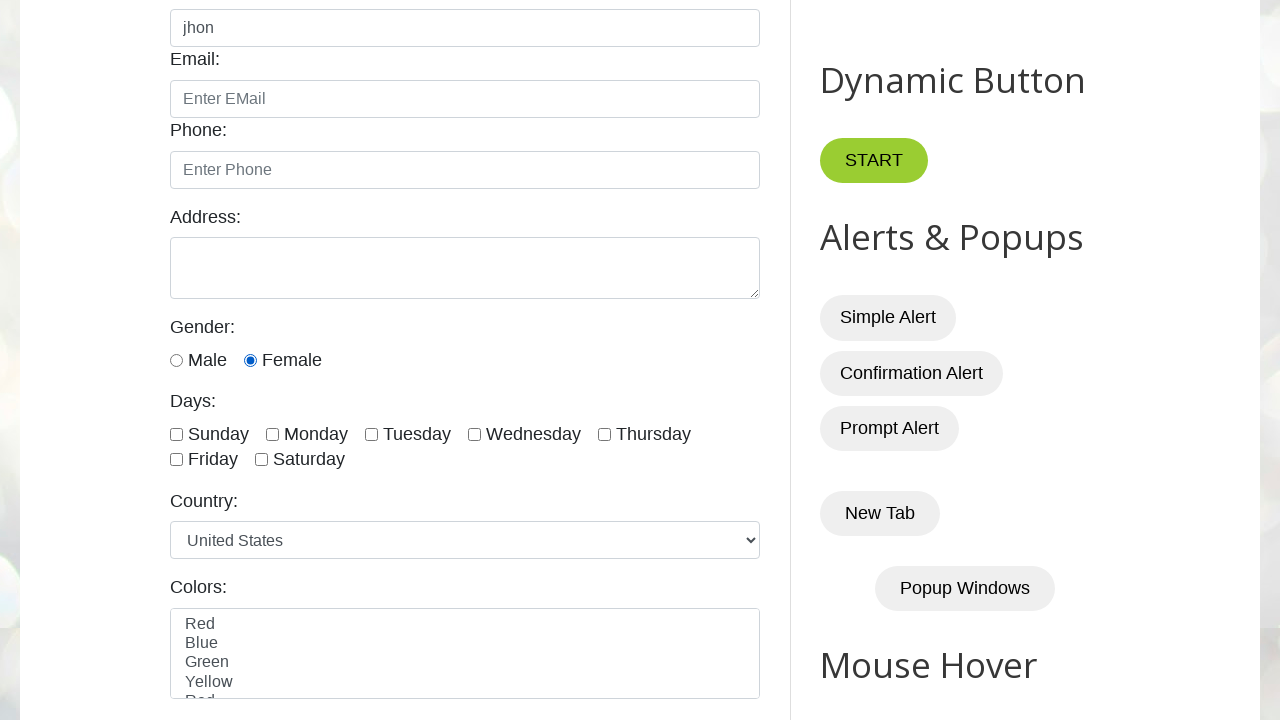